Fills out a practice form with valid user data including name, email, phone, date of birth, gender, subjects, hobbies, and address, then submits and verifies success message

Starting URL: https://demoqa.com/automation-practice-form

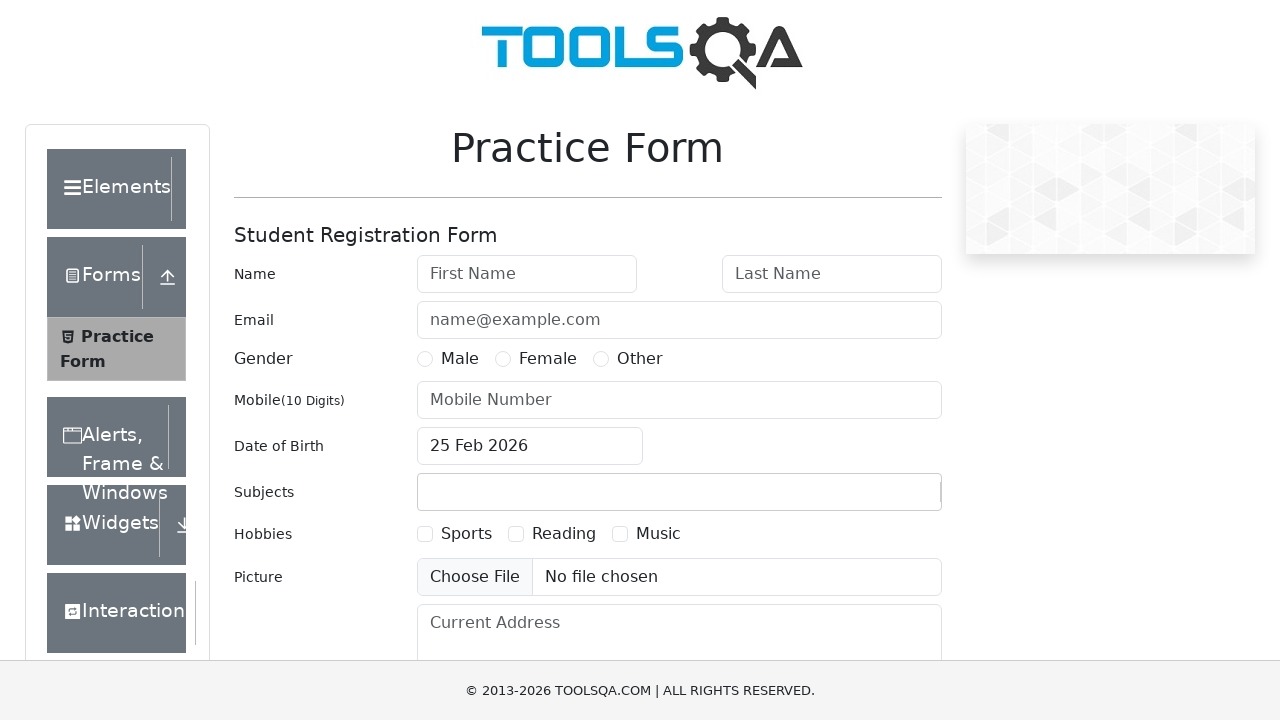

Filled first name field with 'John' on #firstName
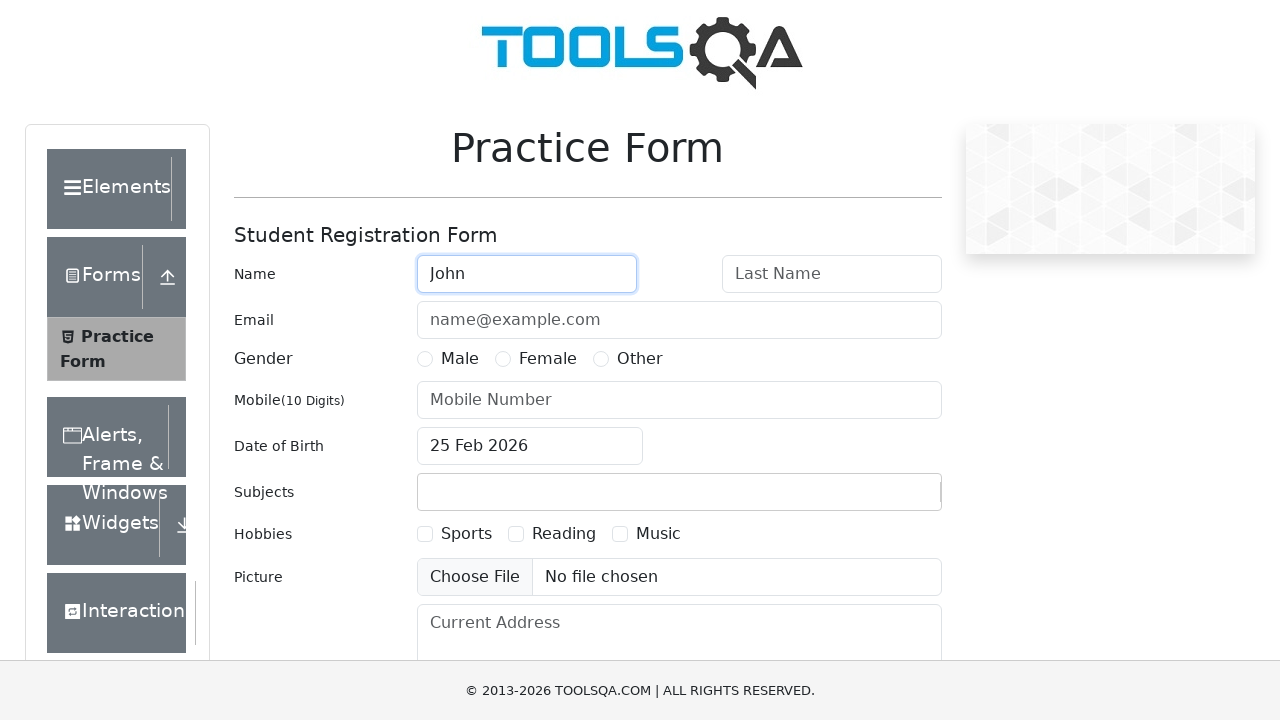

Filled last name field with 'Doe' on #lastName
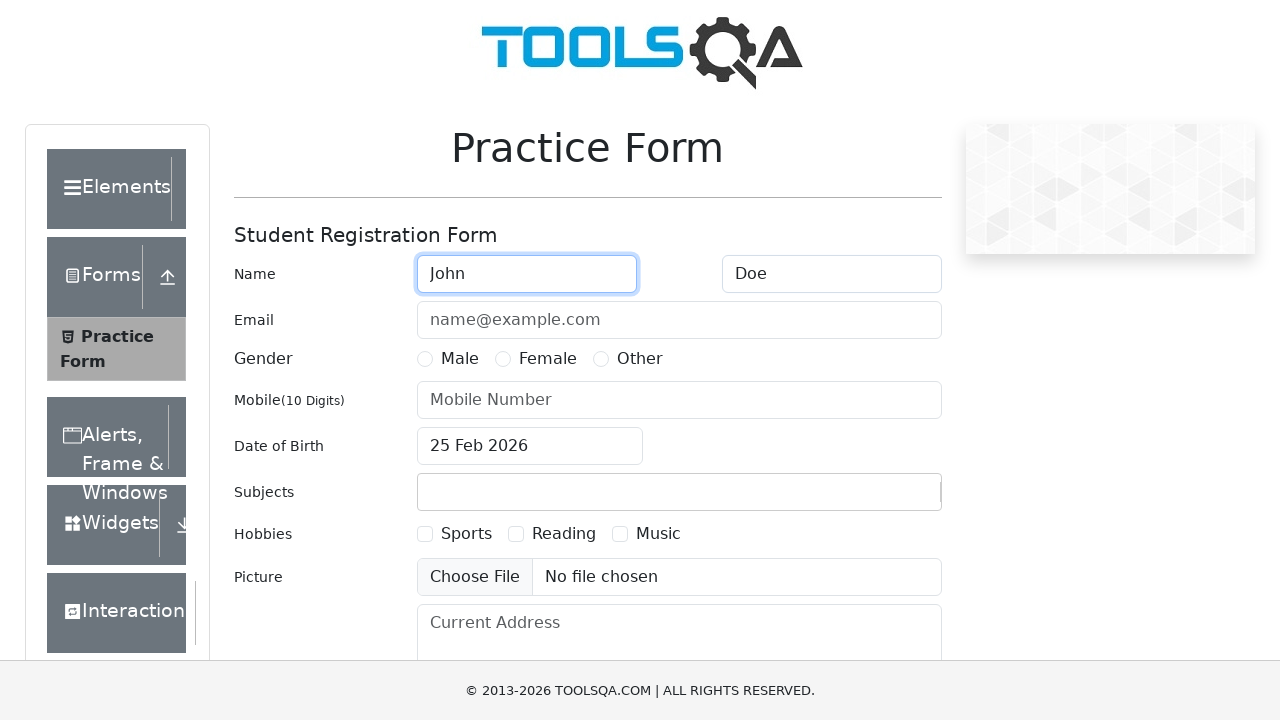

Filled email field with 'john.doe@example.com' on #userEmail
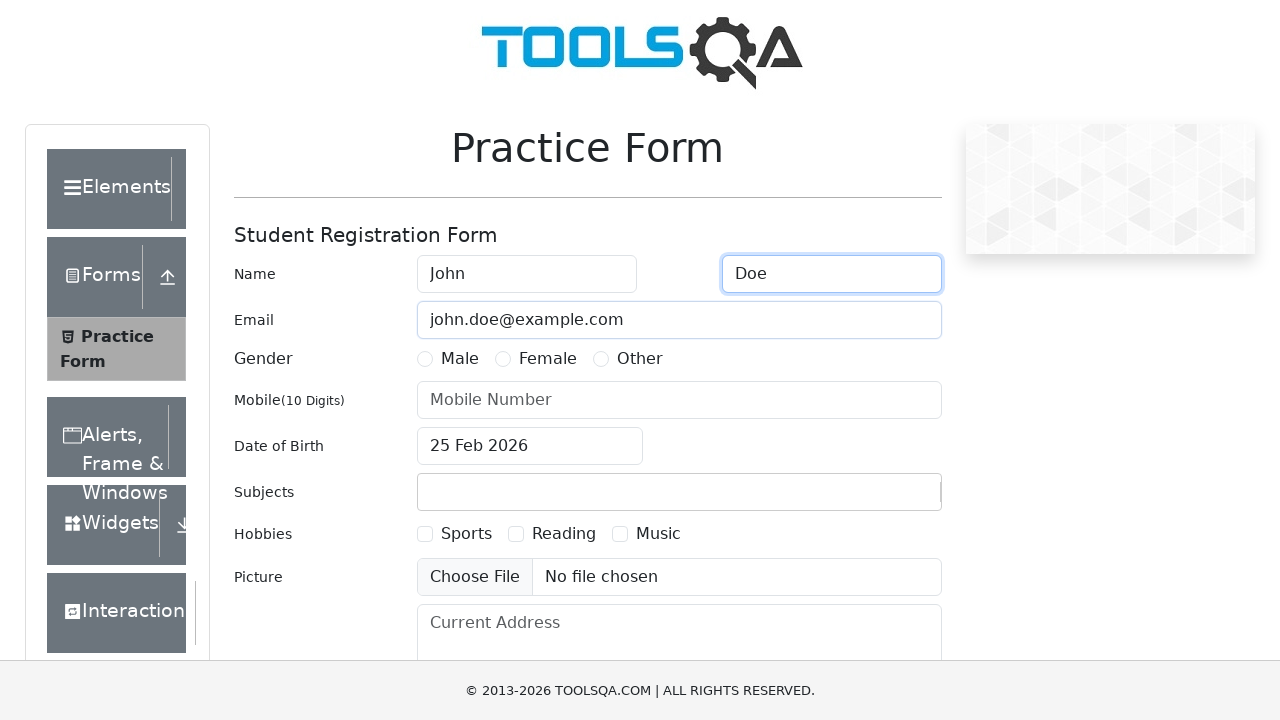

Filled phone number field with '0123456789' on #userNumber
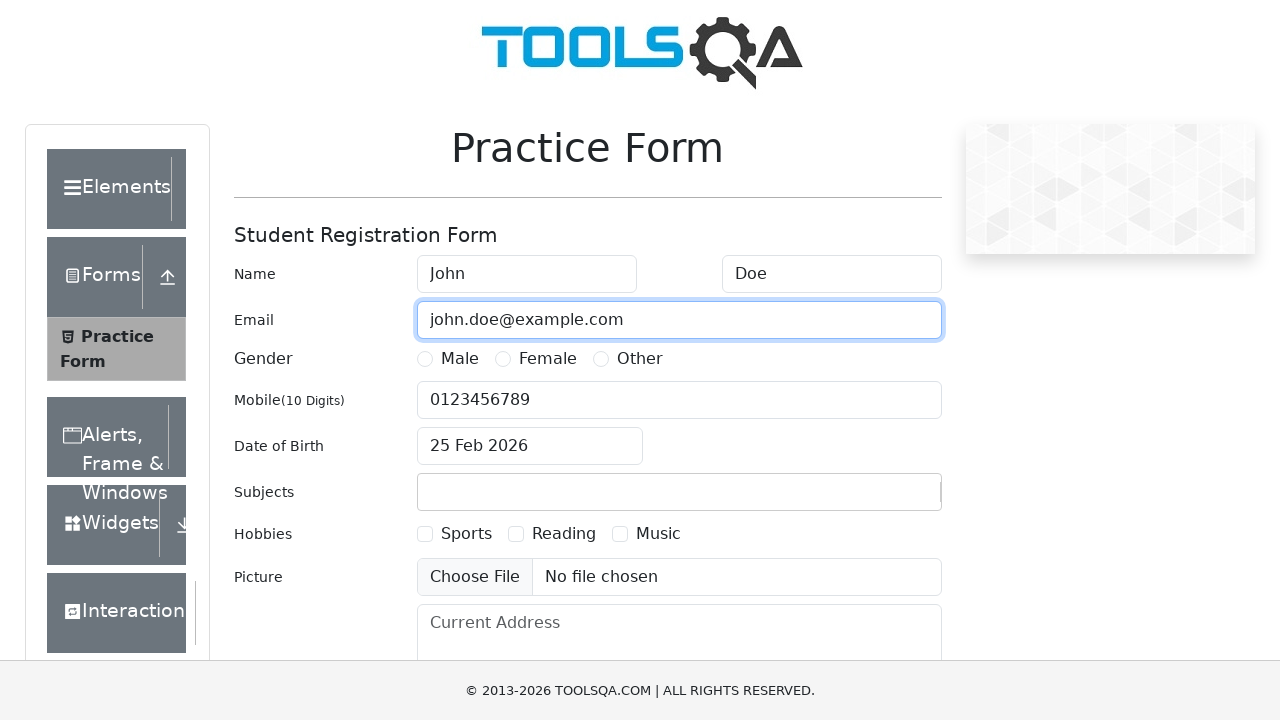

Clicked date of birth input field at (530, 446) on #dateOfBirthInput
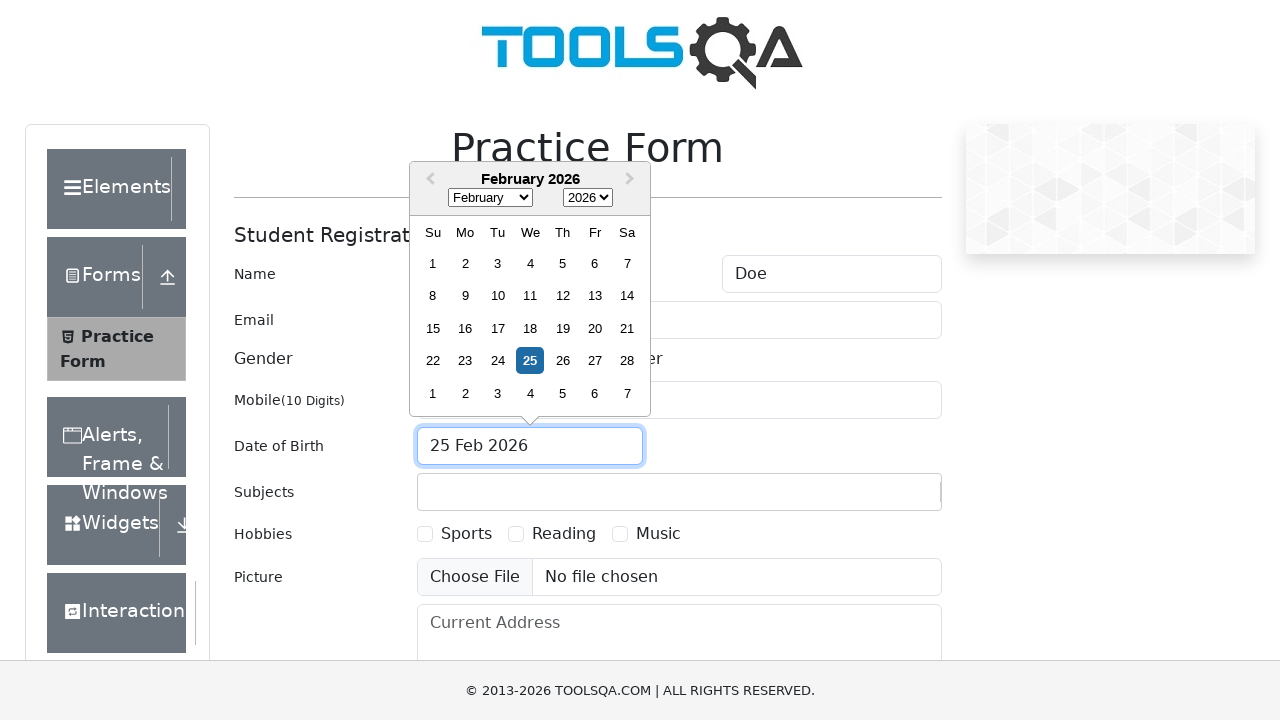

Selected year 1990 from date picker on .react-datepicker__year-select
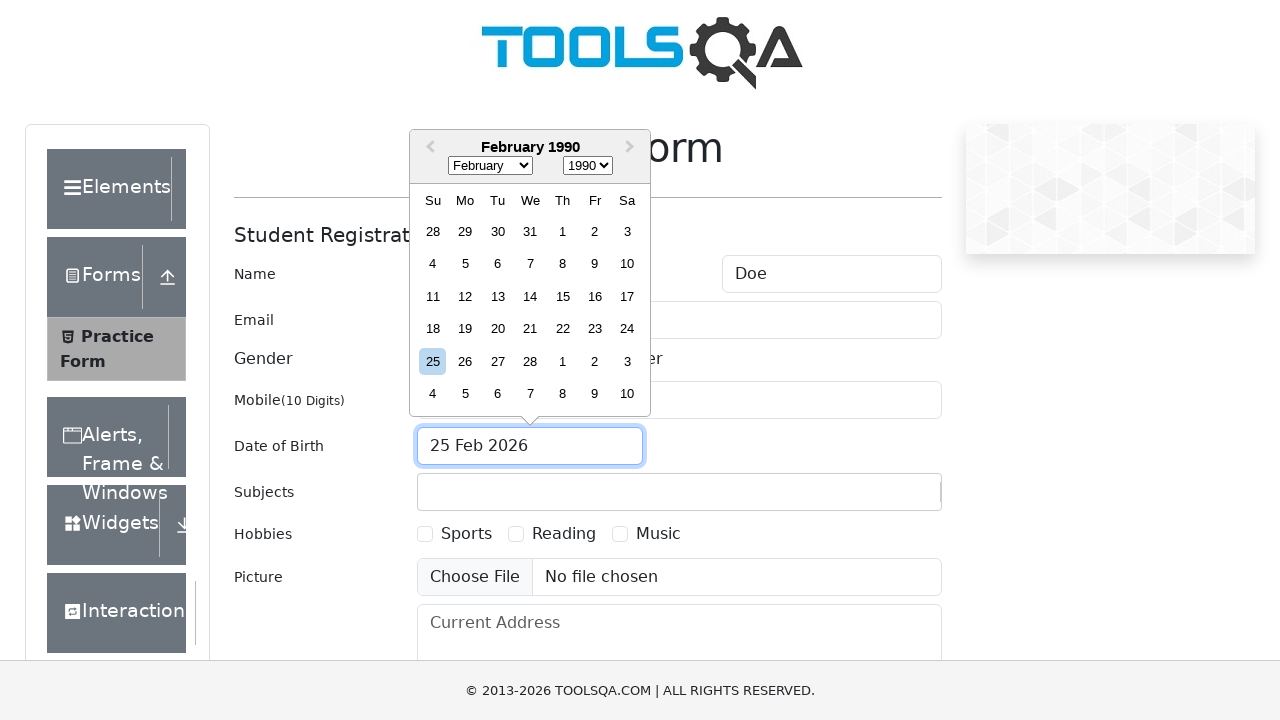

Selected January (month 0) from date picker on .react-datepicker__month-select
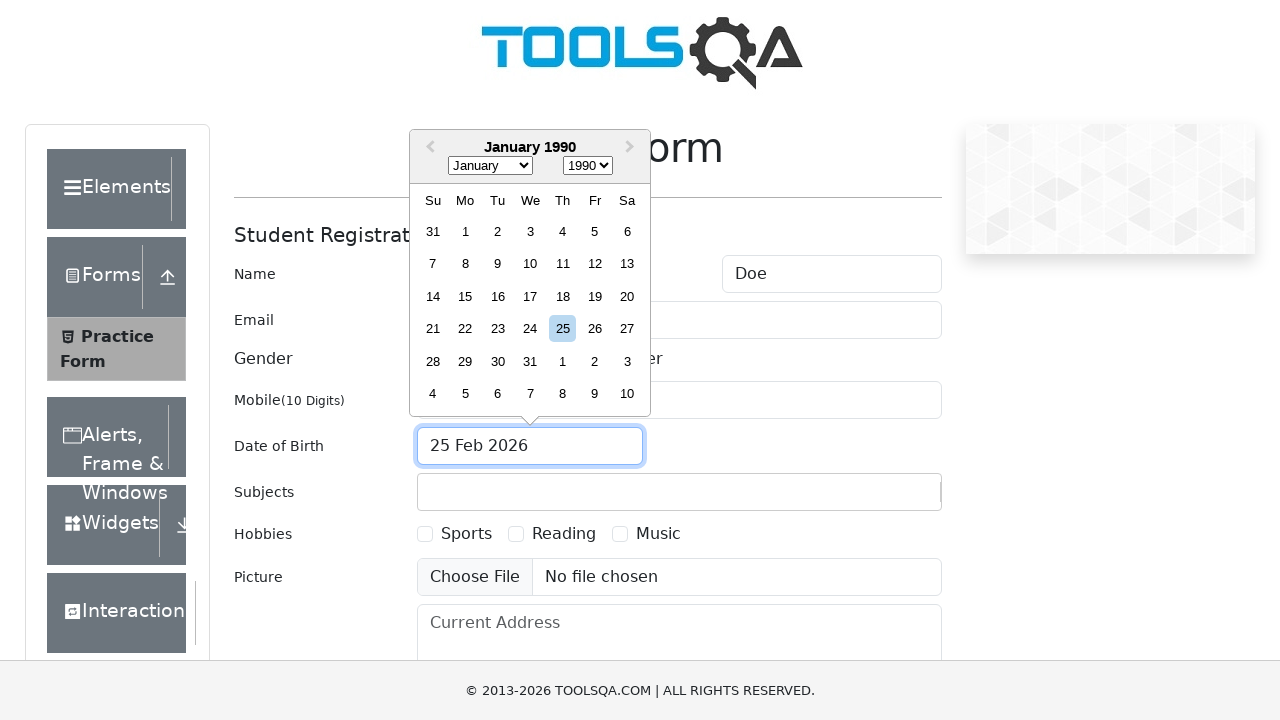

Selected day 1 from date picker at (465, 231) on .react-datepicker__day--001
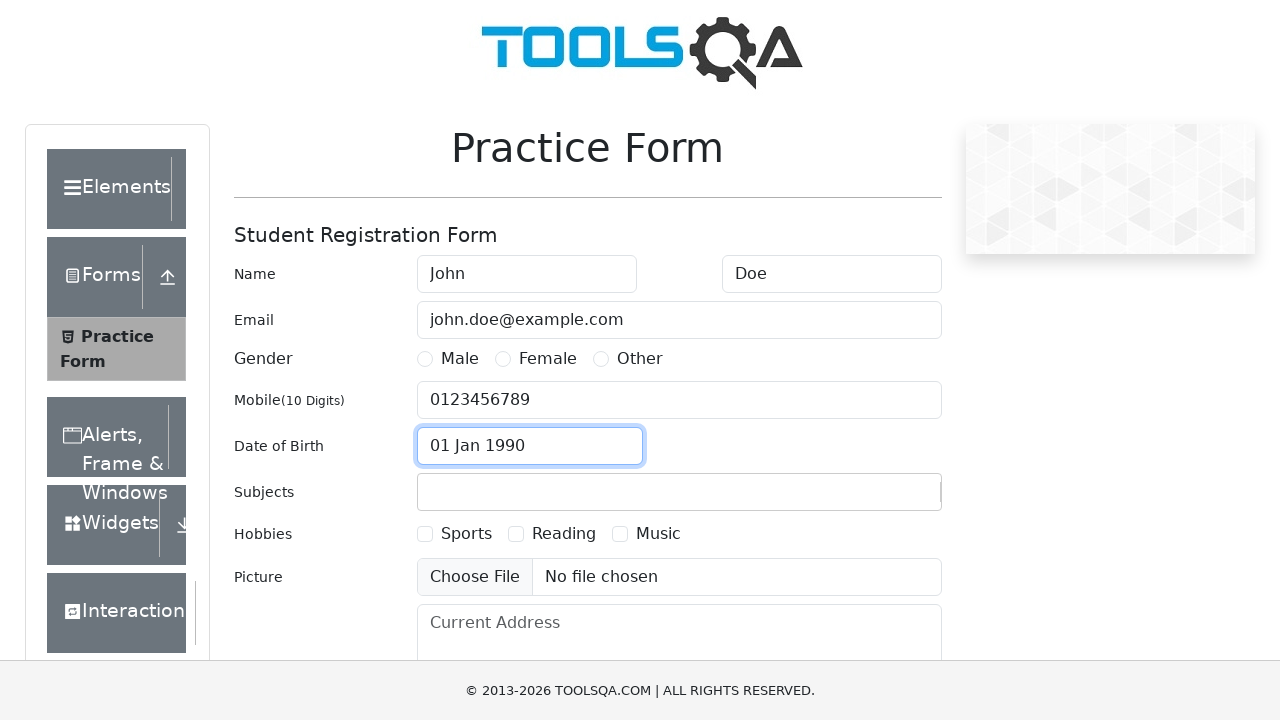

Selected male gender option at (460, 359) on label[for='gender-radio-1']
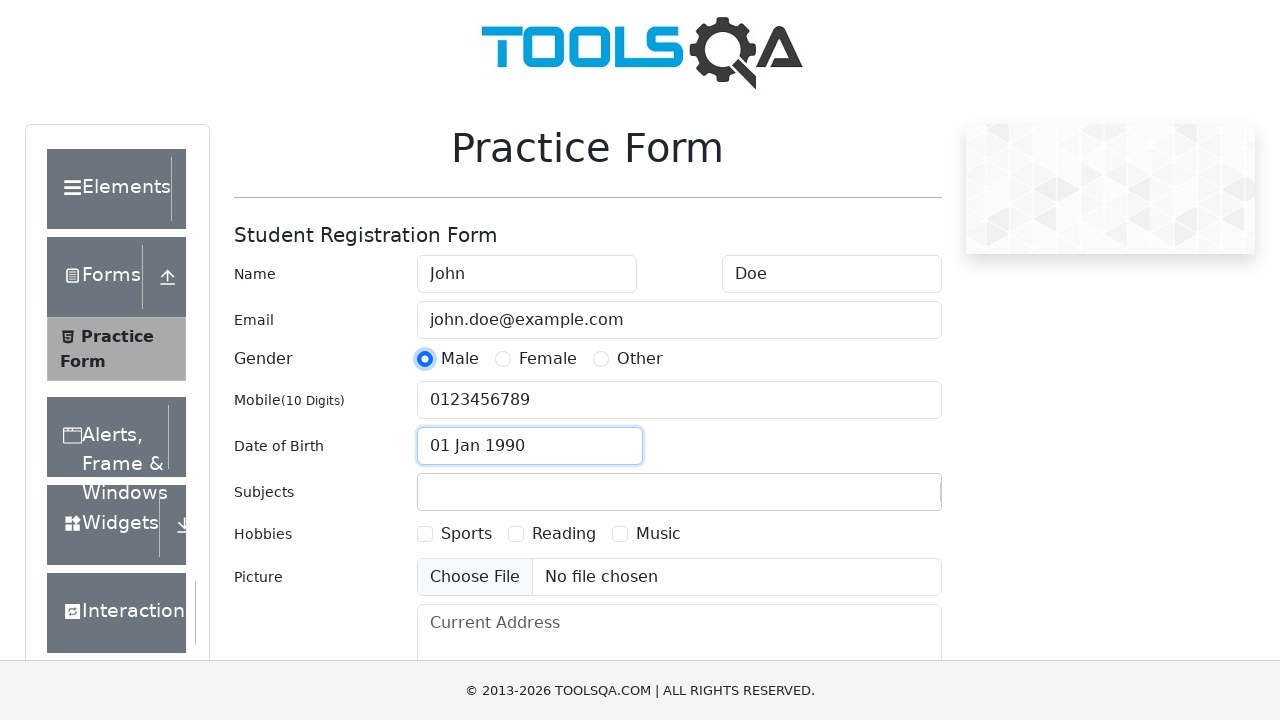

Filled subjects field with 'Maths' on #subjectsInput
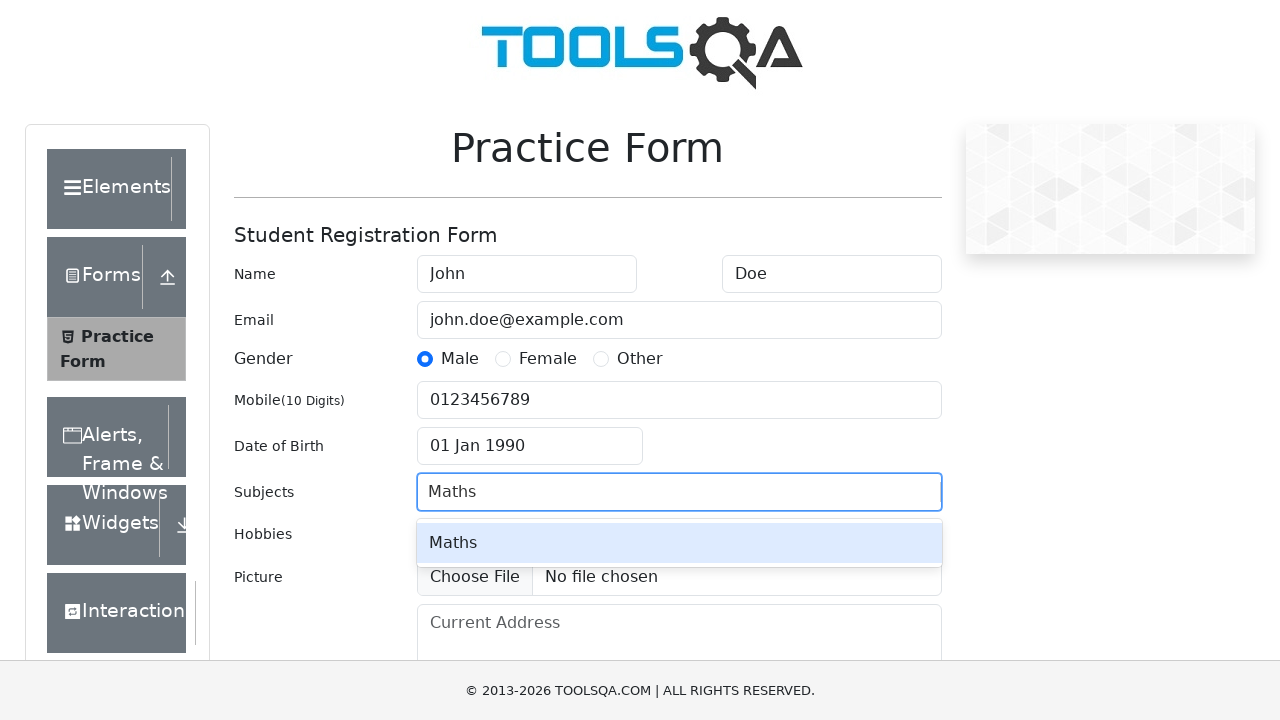

Pressed Enter to confirm subject entry on #subjectsInput
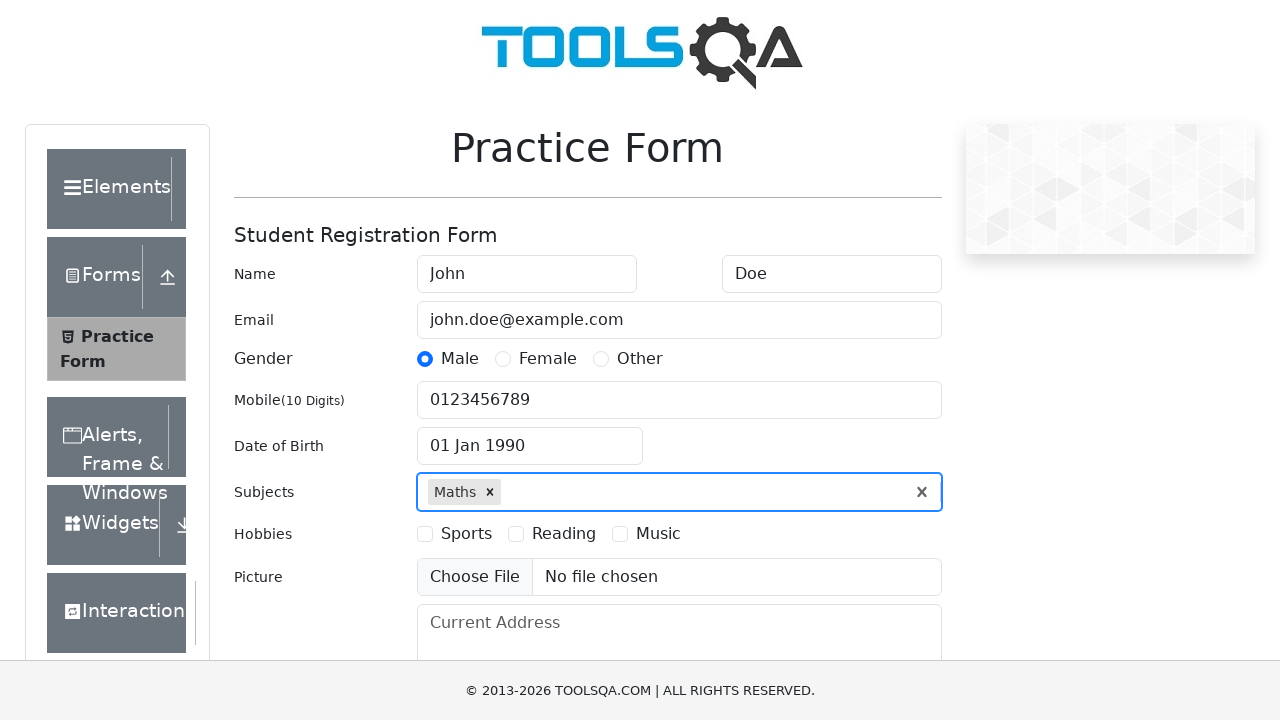

Selected first hobby checkbox at (466, 534) on label[for='hobbies-checkbox-1']
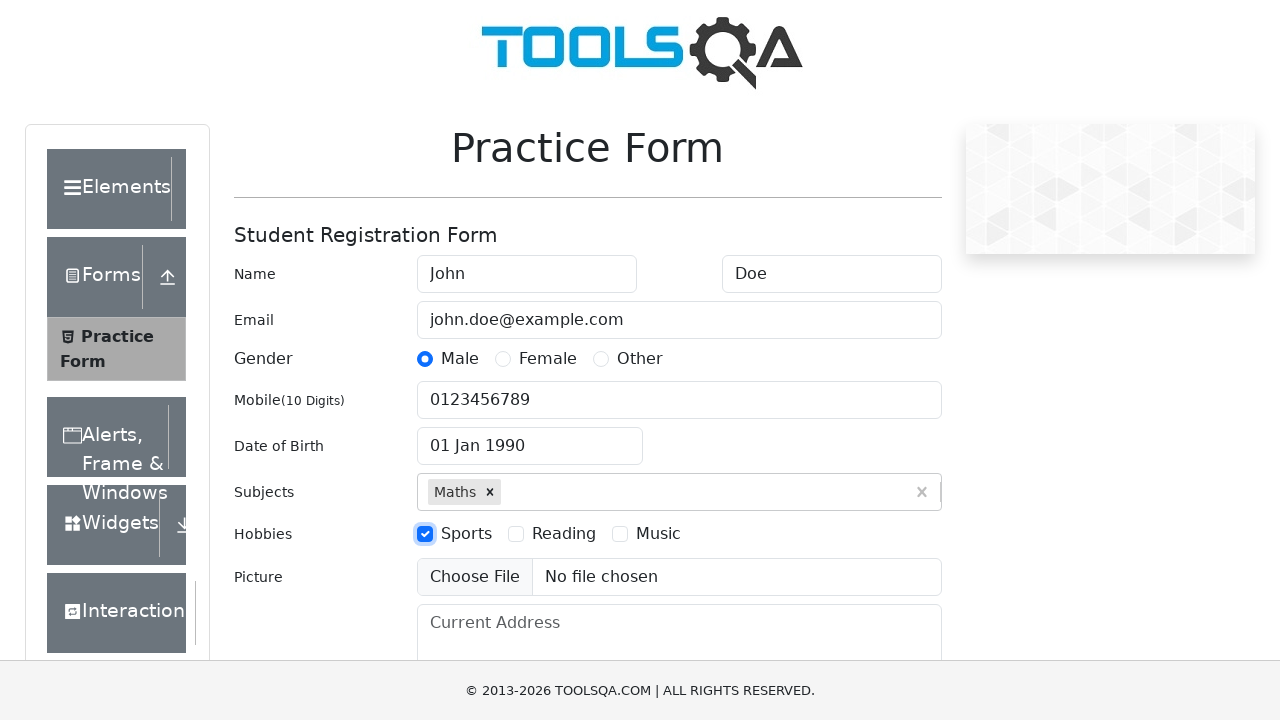

Filled current address field with '123 Main St' on #currentAddress
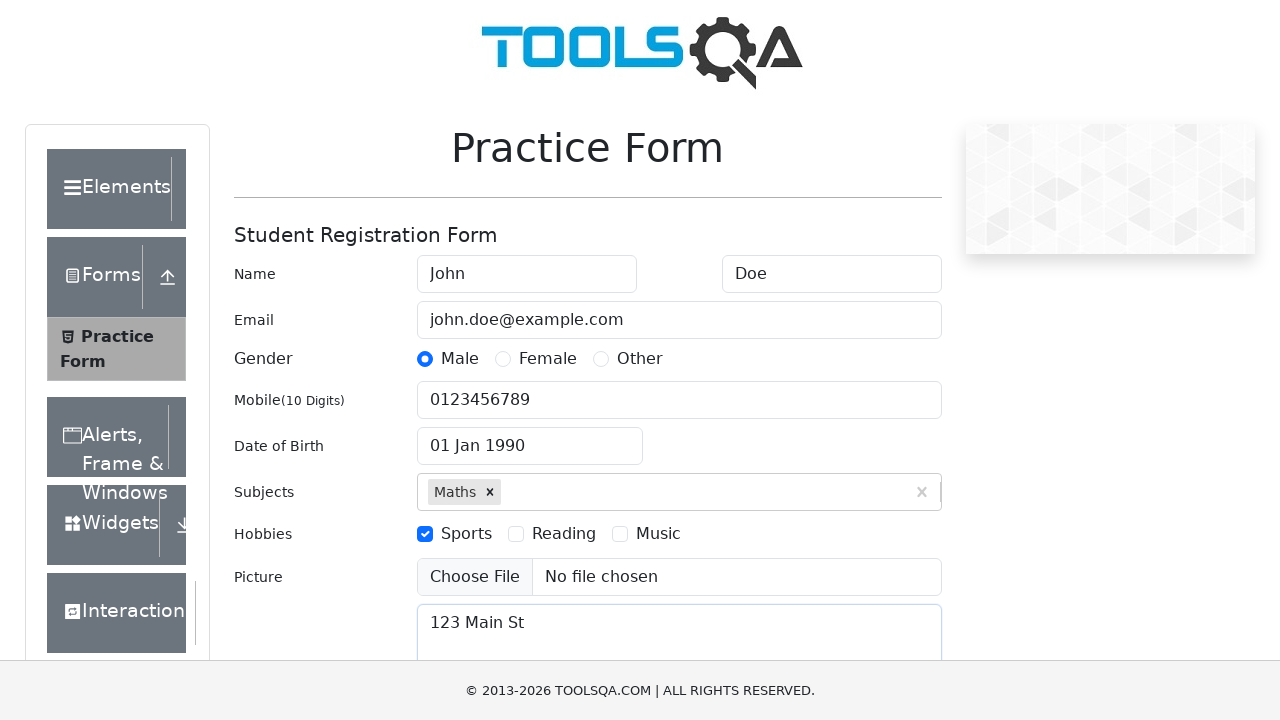

Clicked submit button to submit the form at (885, 499) on #submit
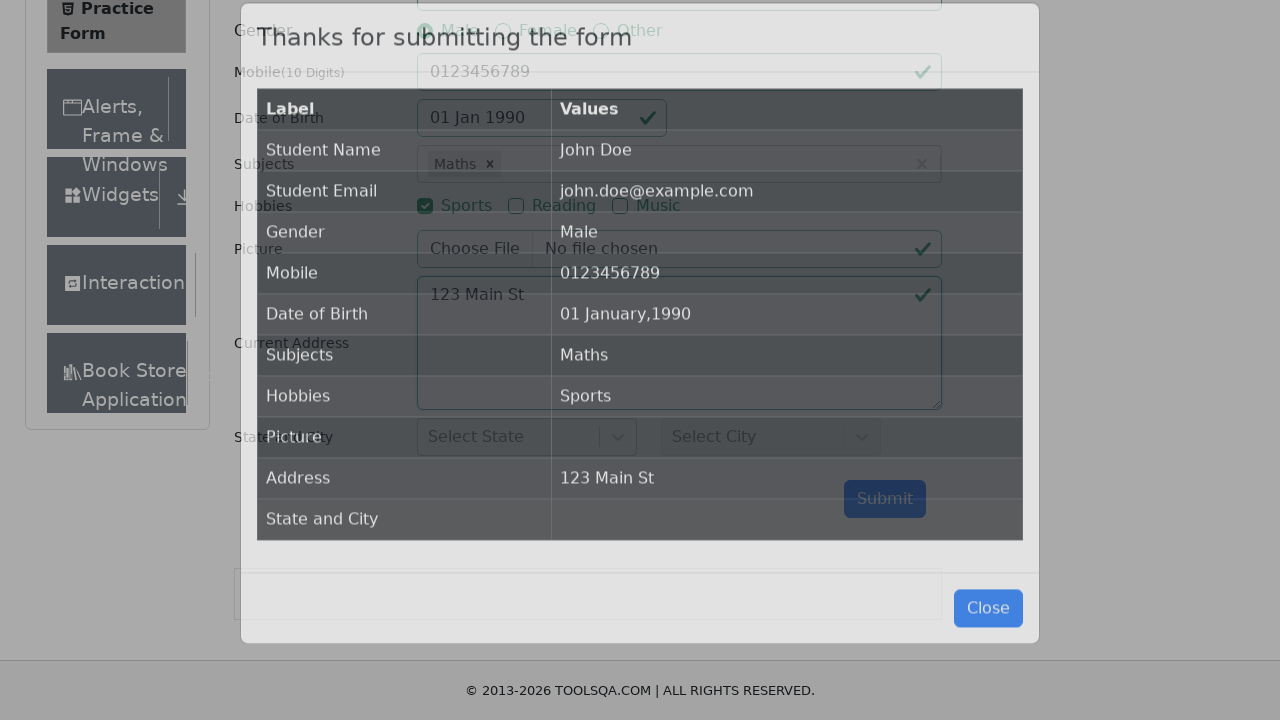

Confirmation modal appeared with success message
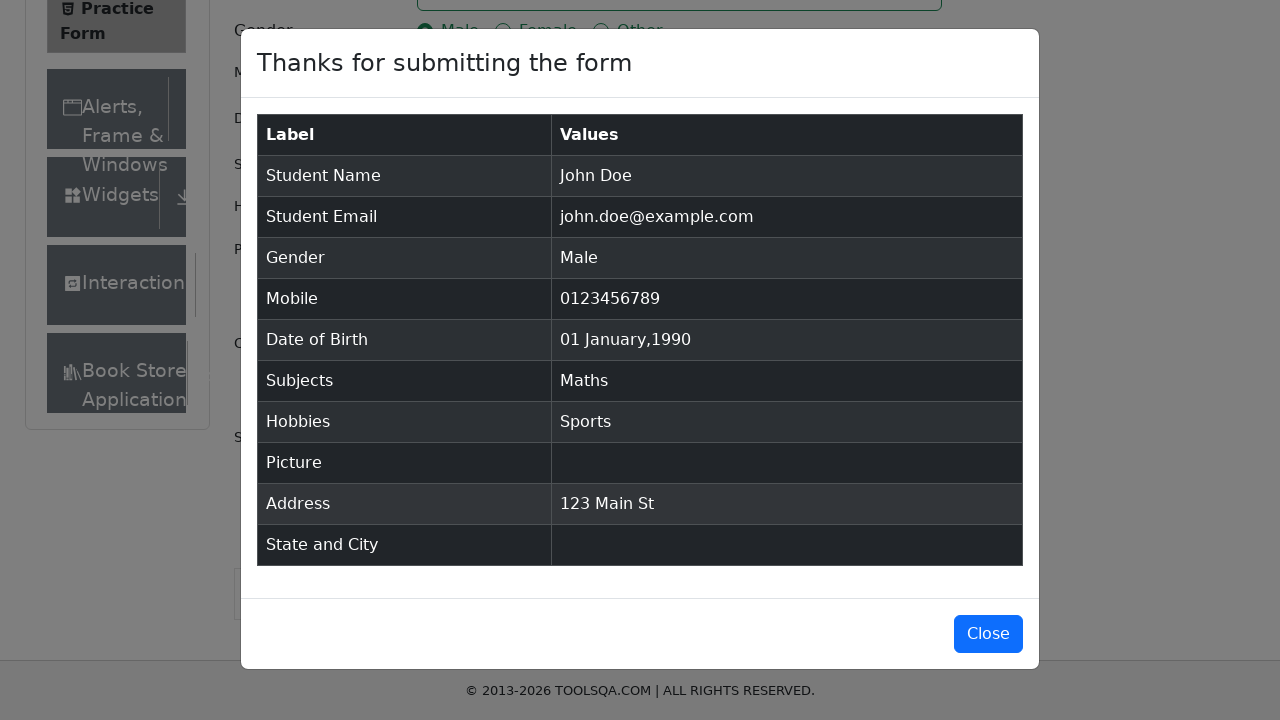

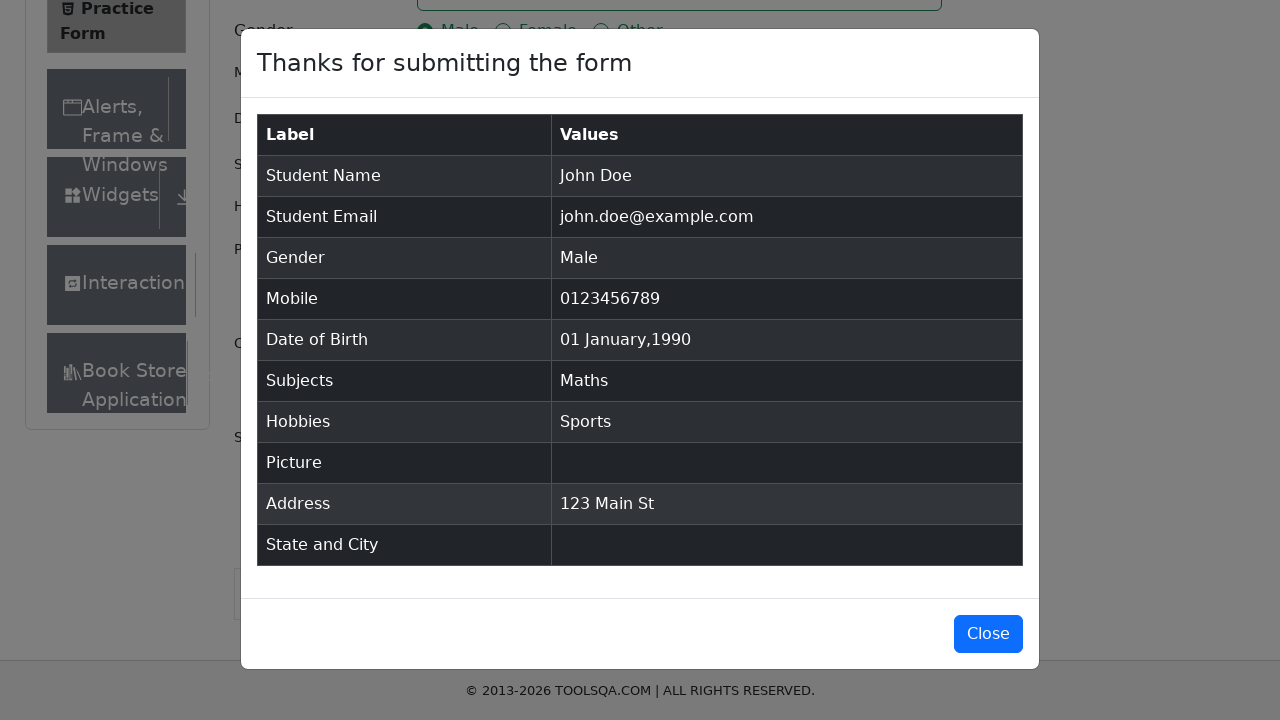